Navigates to the Algoritmika website (Russian version) and verifies the page loads successfully.

Starting URL: https://algoritmika.org/ru

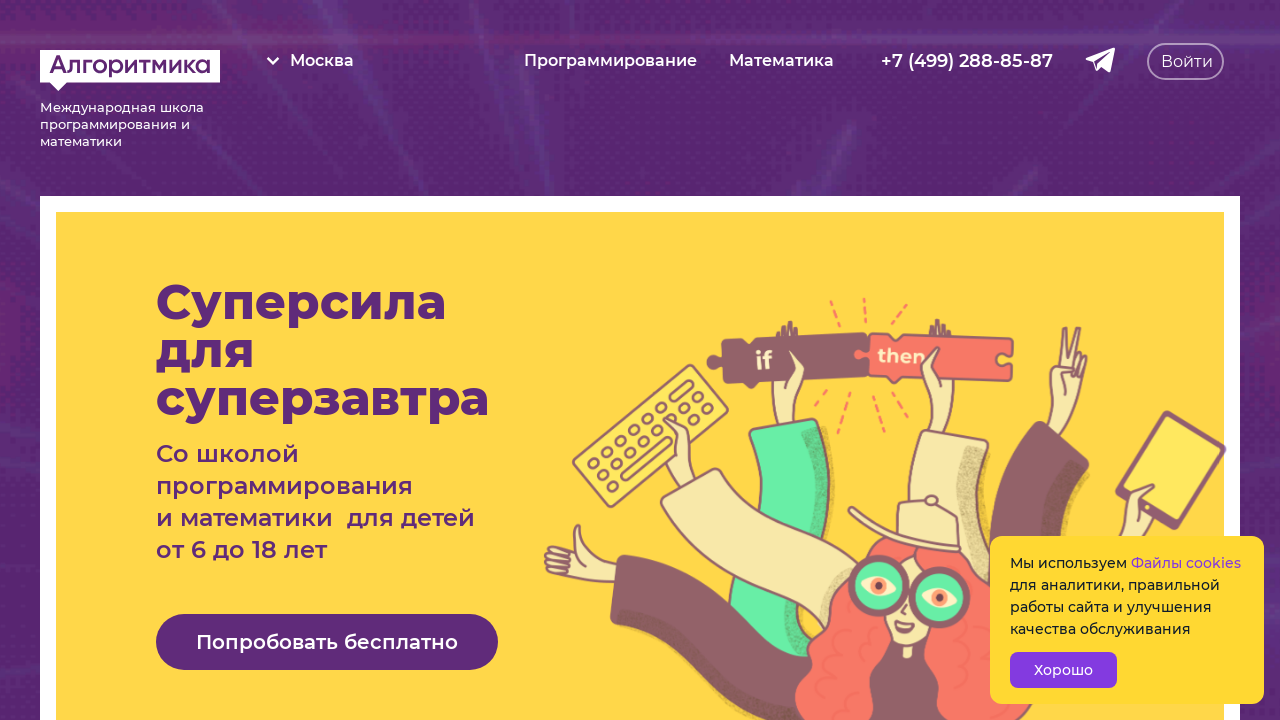

Navigated to Algoritmika Russian version homepage
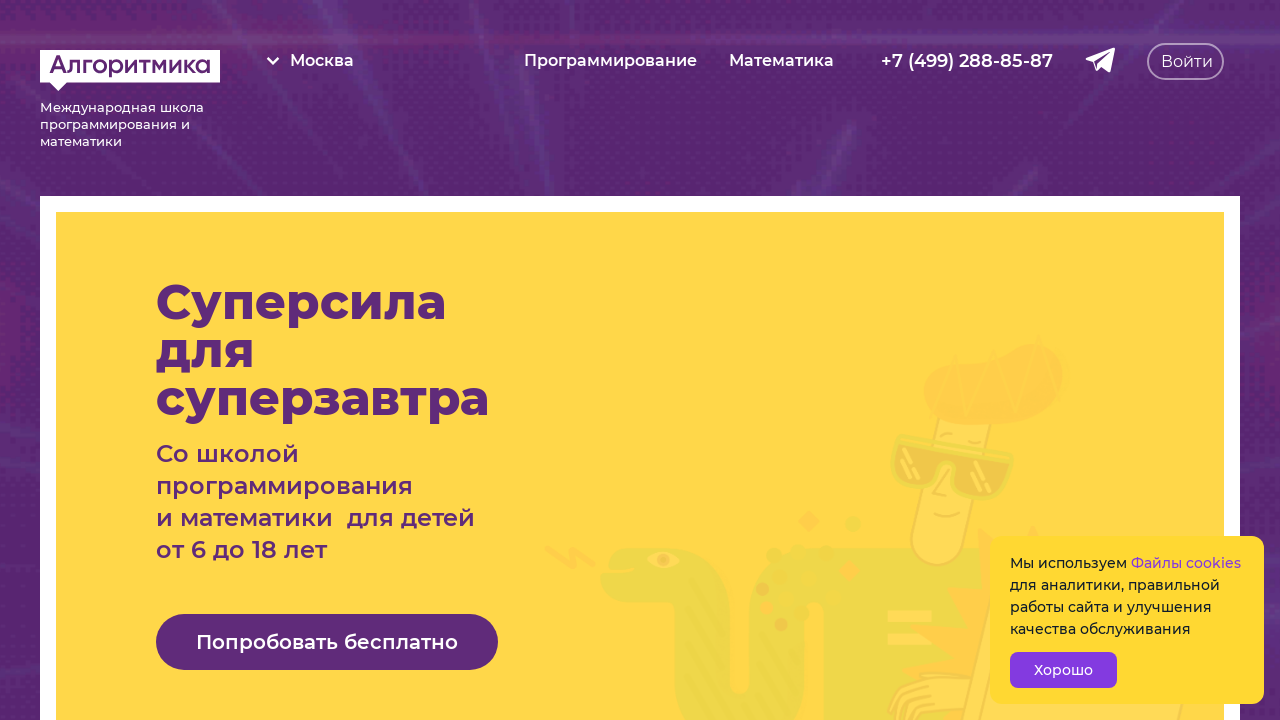

Page DOM content fully loaded
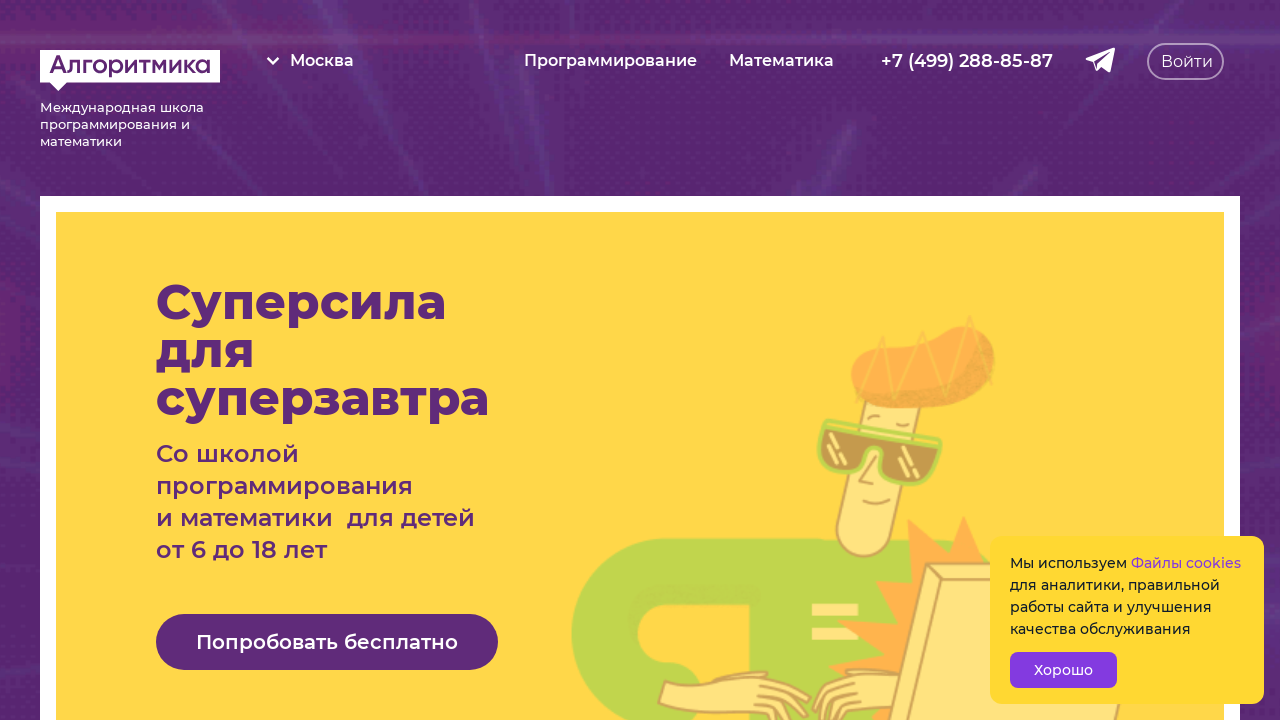

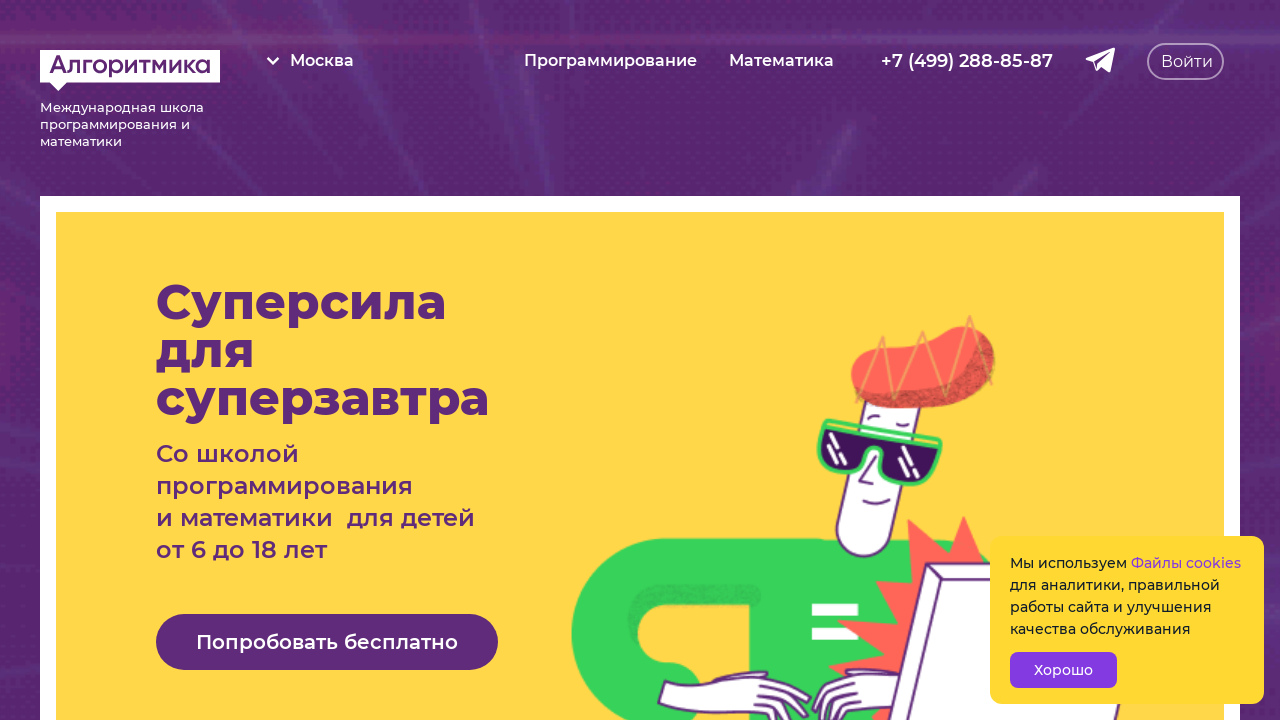